Tests the Python.org homepage search functionality by entering a search query and verifying results are displayed

Starting URL: http://www.python.org

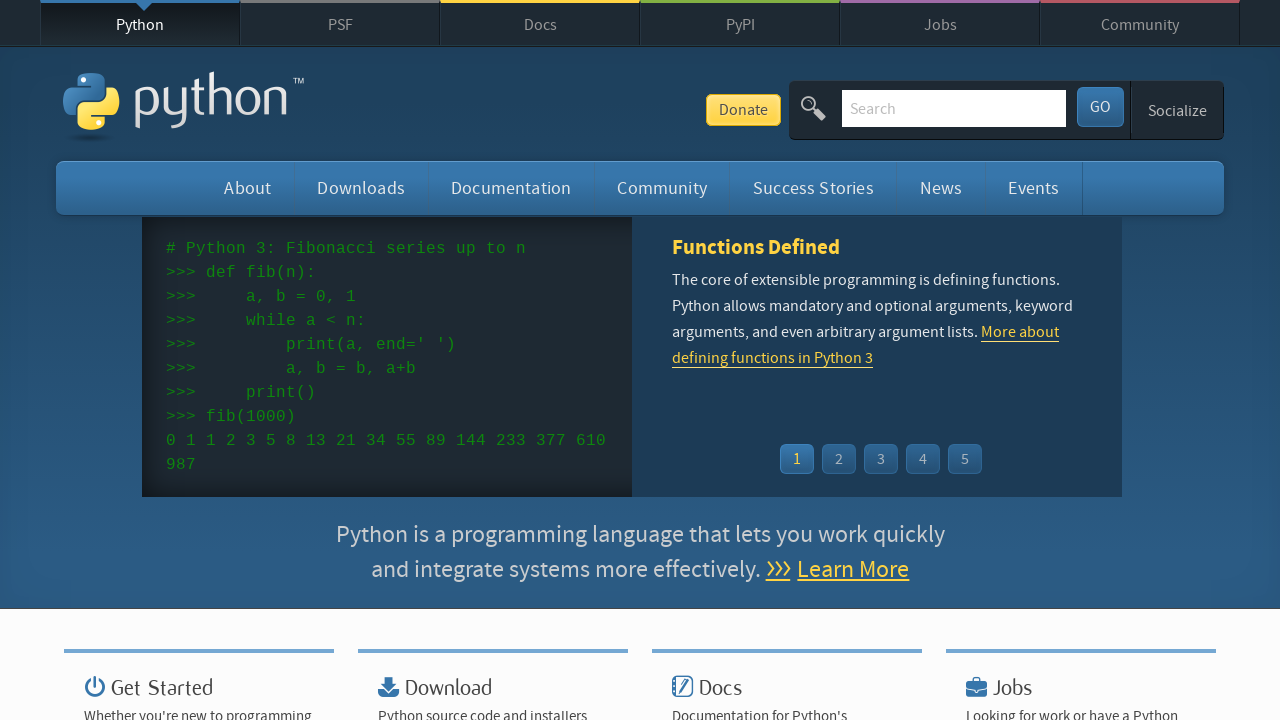

Verified page title contains 'Python'
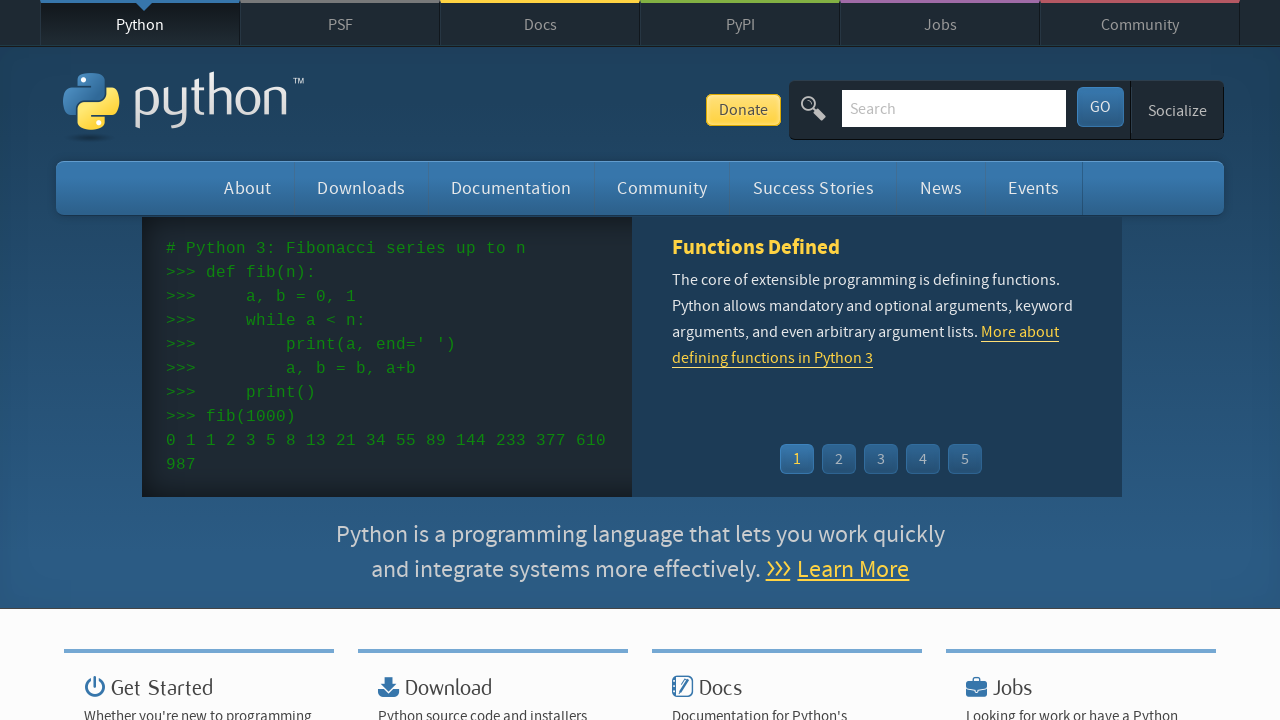

Filled search box with 'pycon' query on input[name='q']
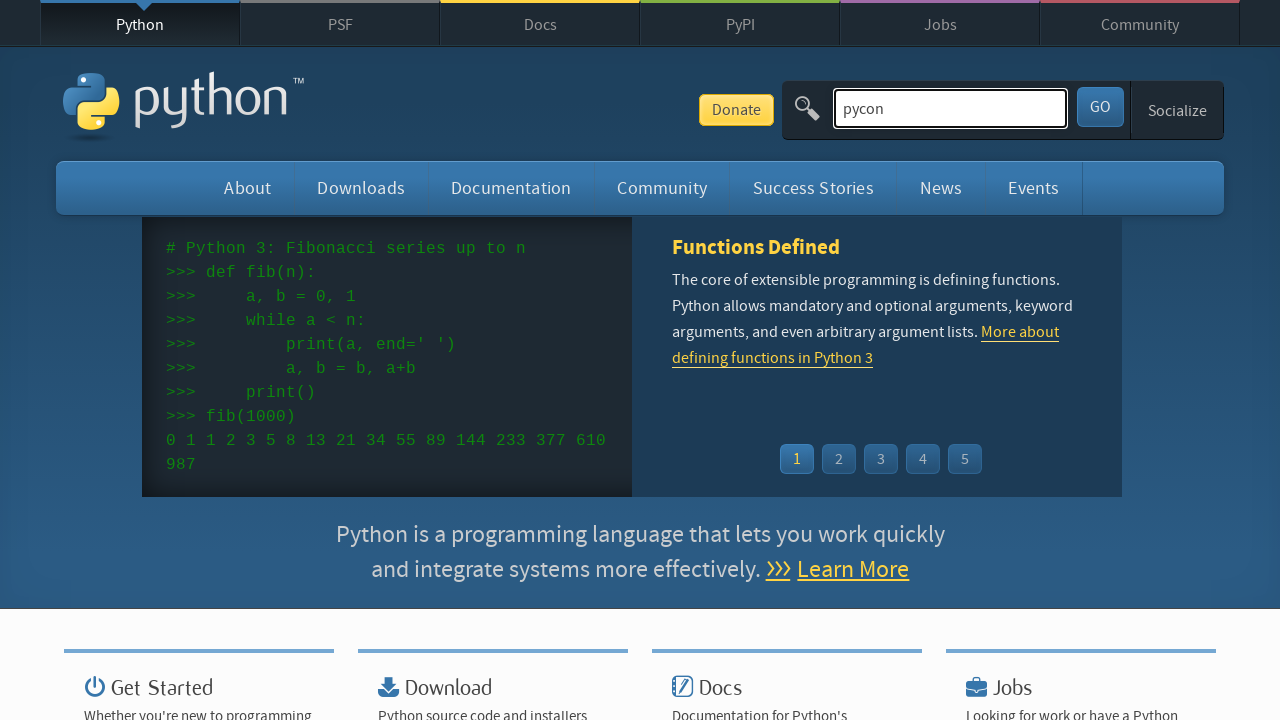

Pressed Enter to submit search query on input[name='q']
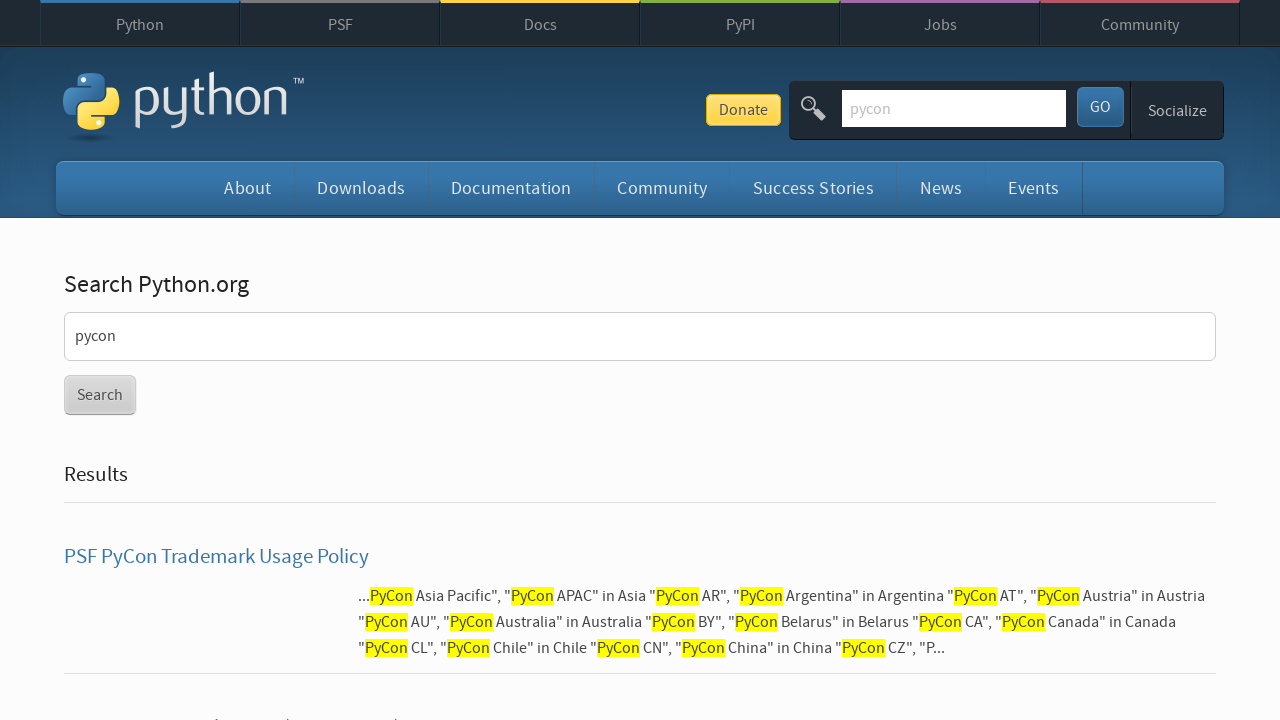

Waited for page to load (networkidle)
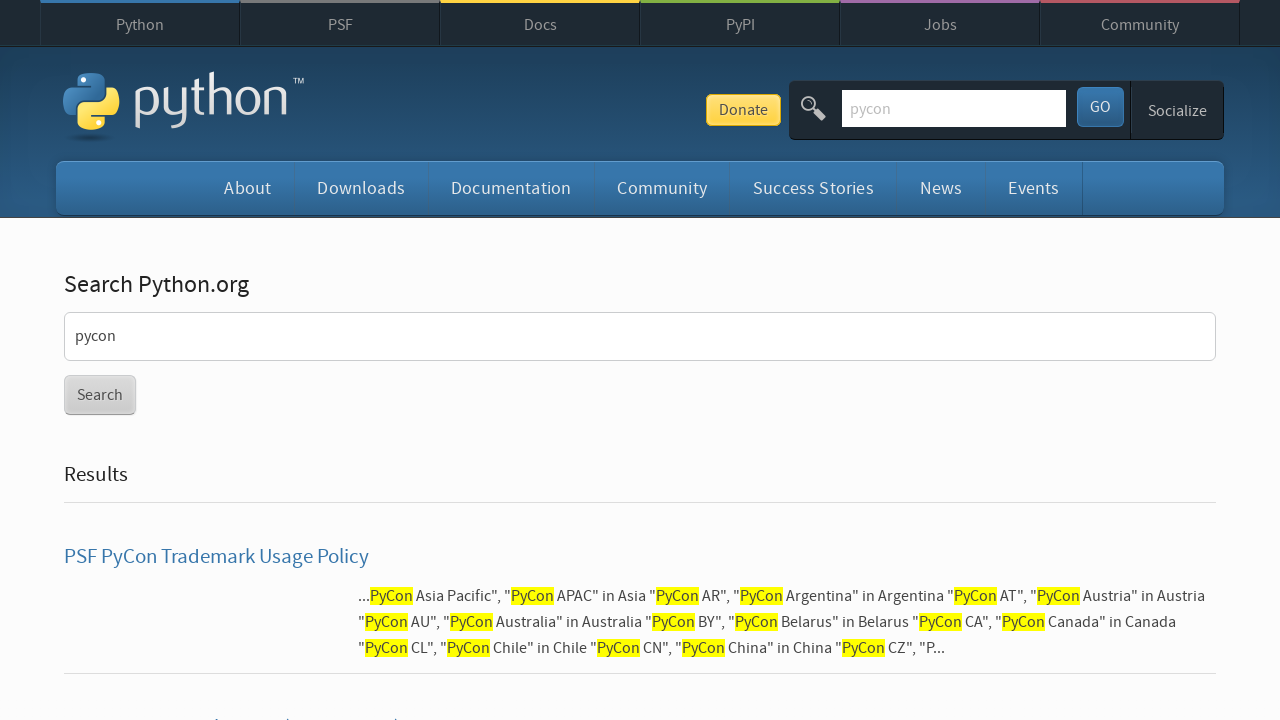

Verified search results are displayed (no 'No results' message found)
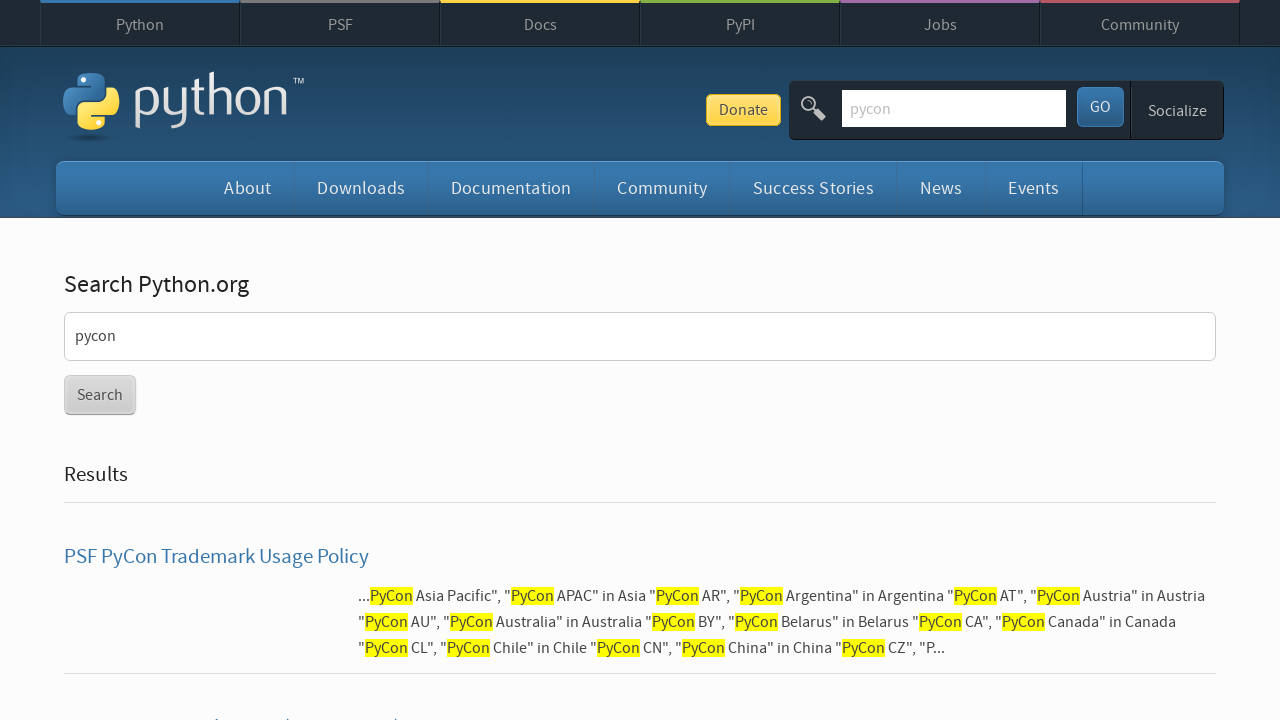

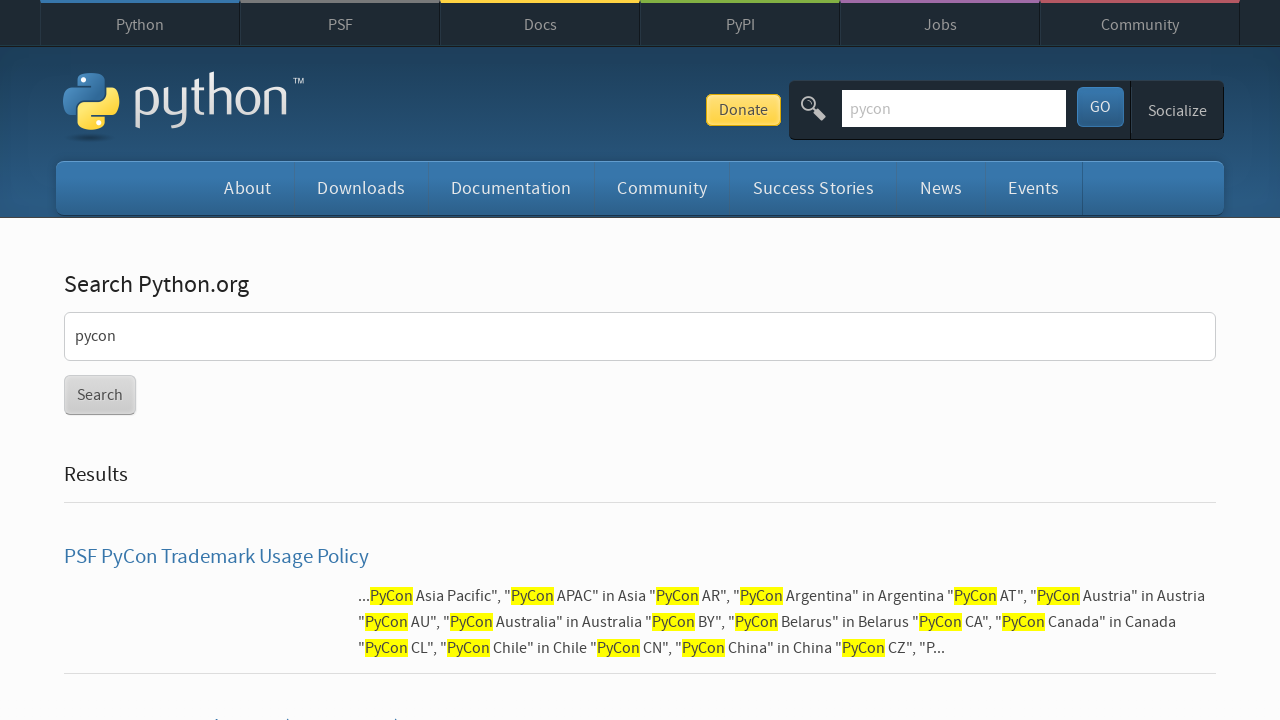